Tests drag and drop functionality by dragging an element to four different drop zones

Starting URL: http://sahitest.com/demo/dragDropMooTools.htm

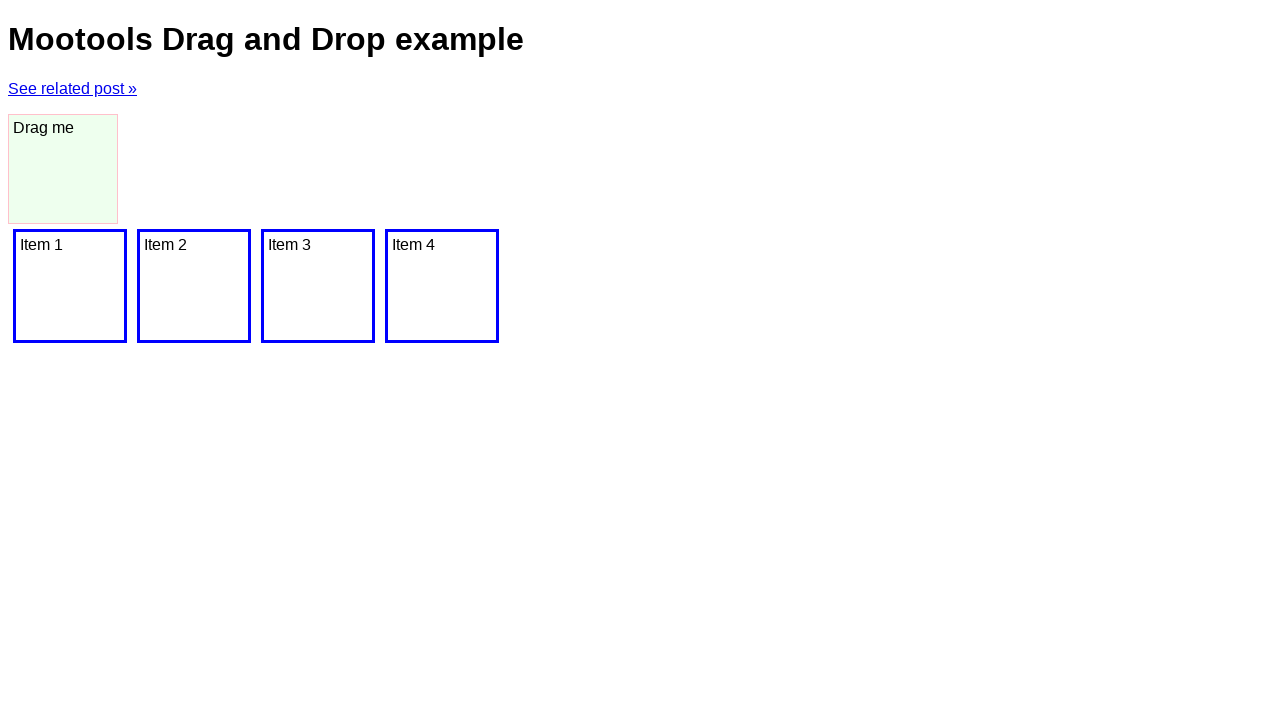

Located draggable element with id 'dragger'
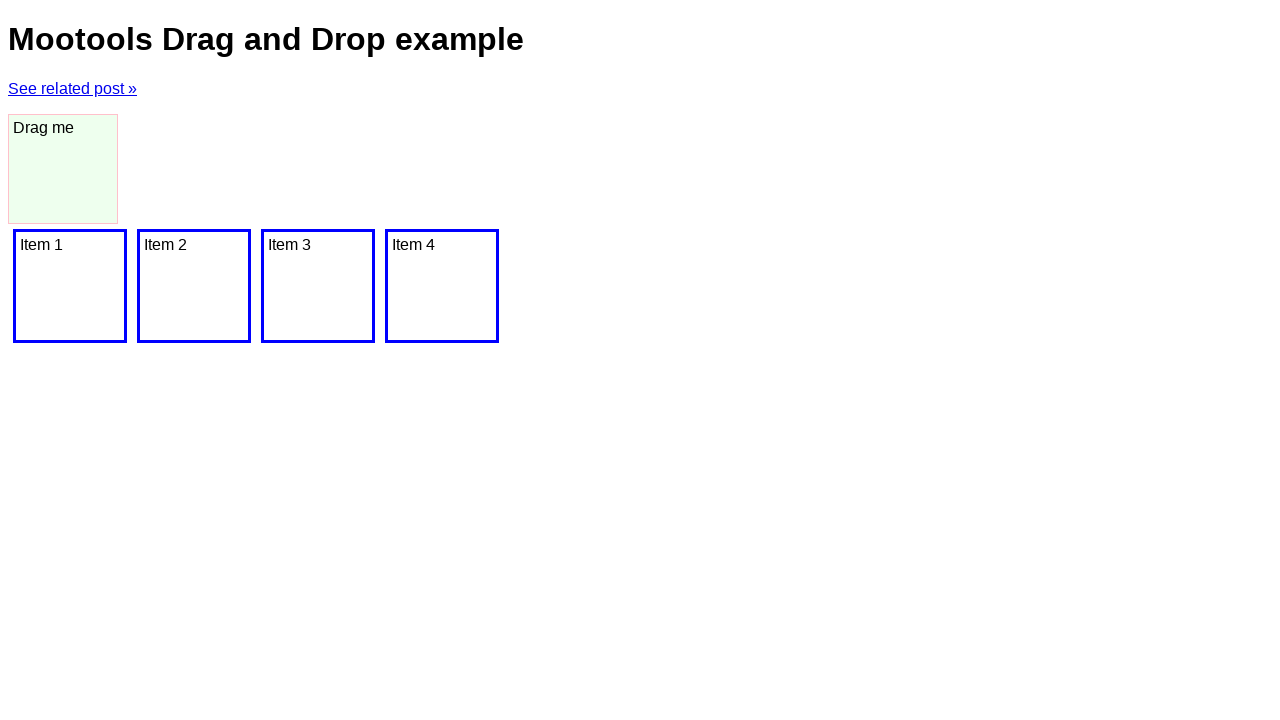

Located first drop zone (div[2])
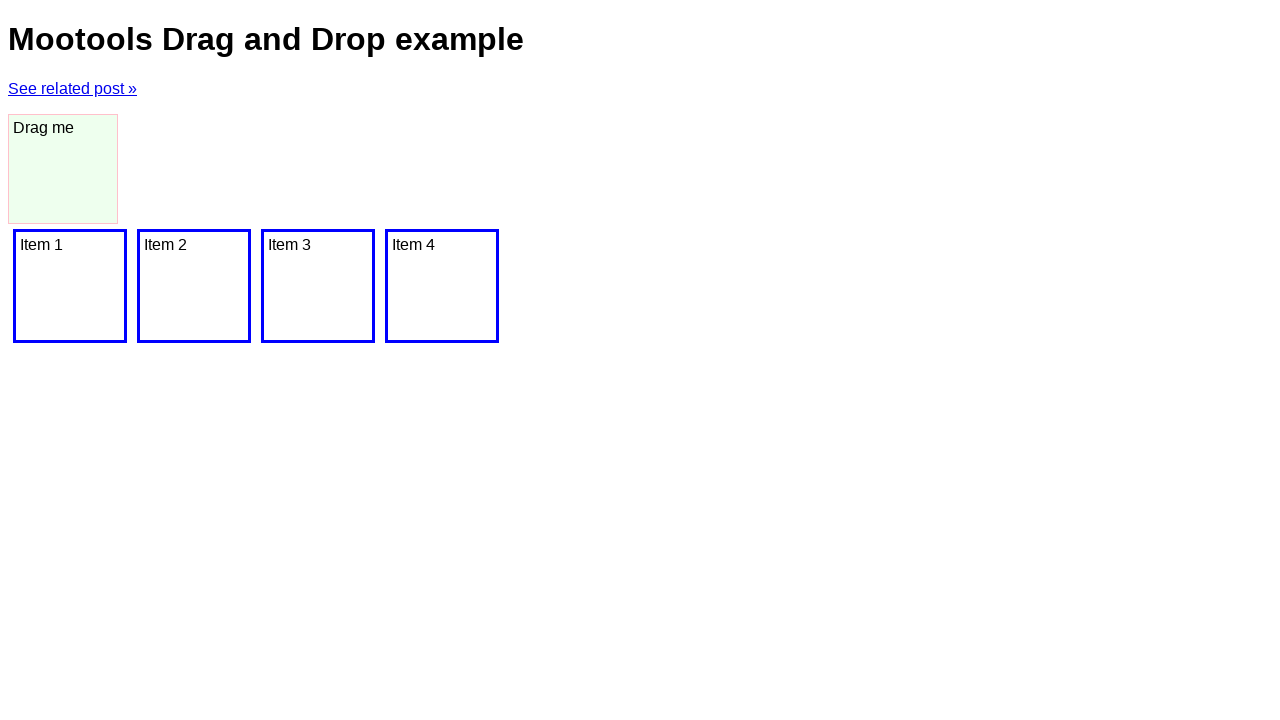

Located second drop zone (div[3])
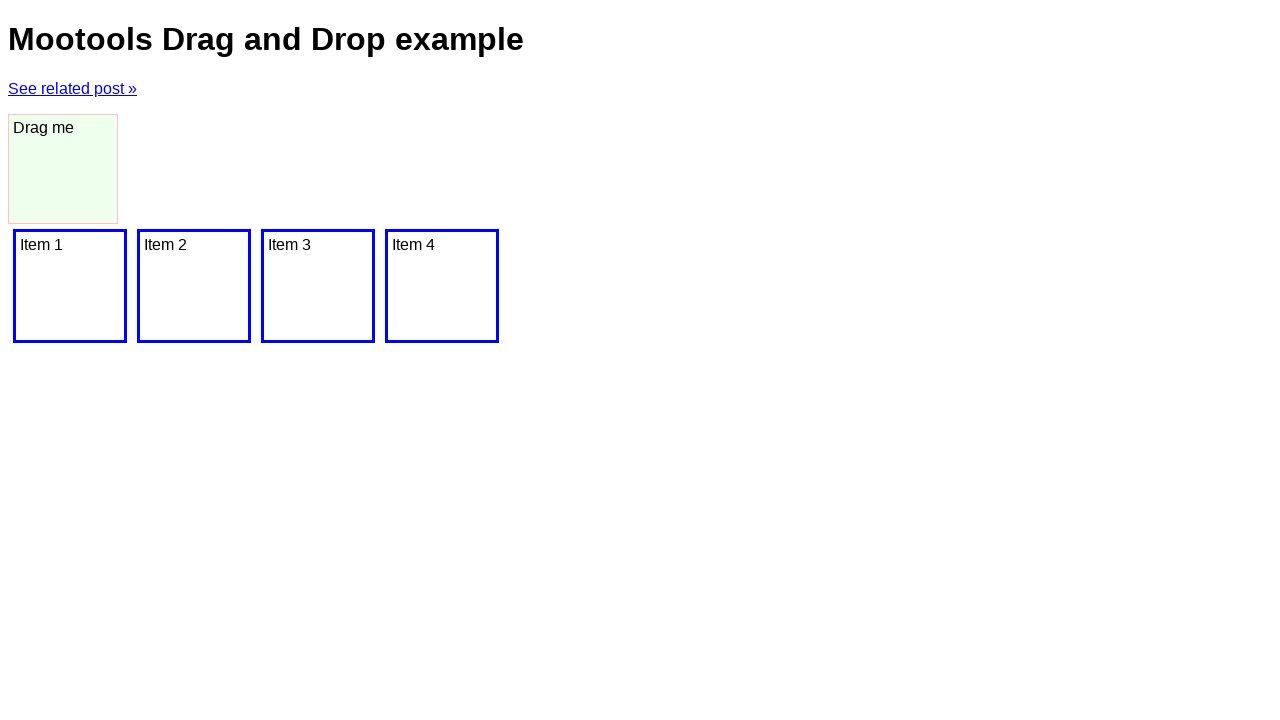

Located third drop zone (div[4])
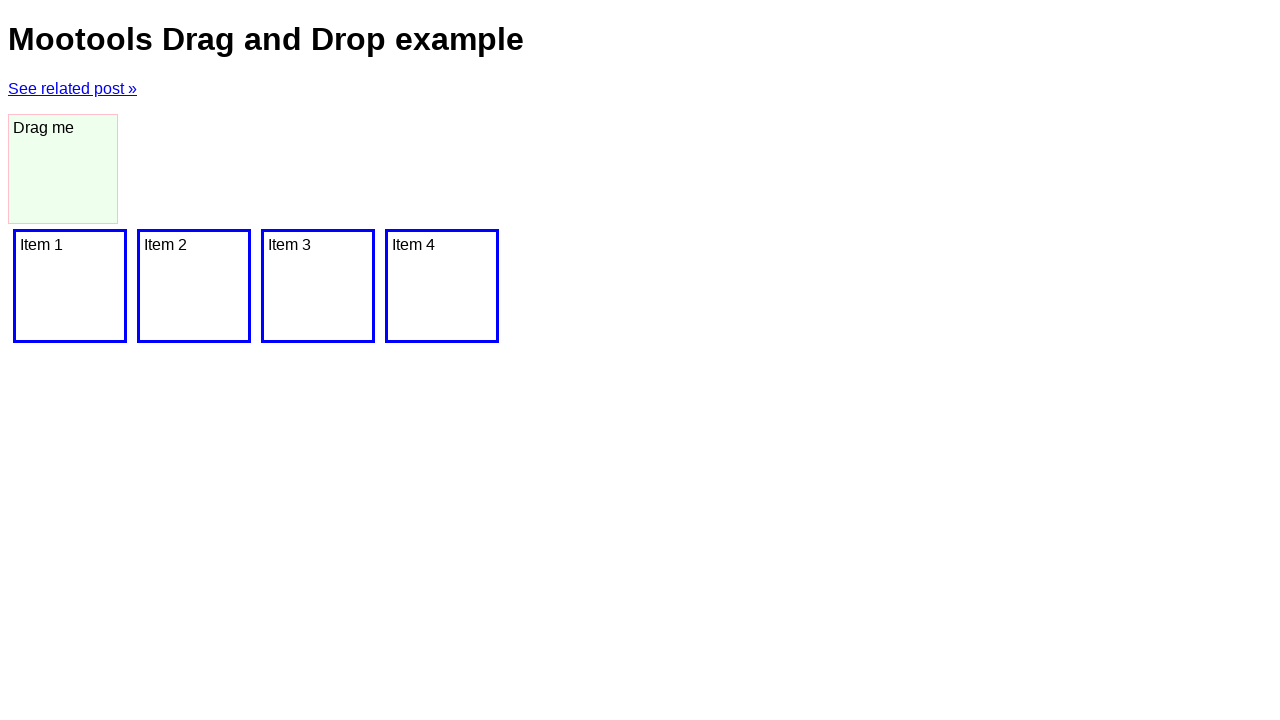

Located fourth drop zone (div[5])
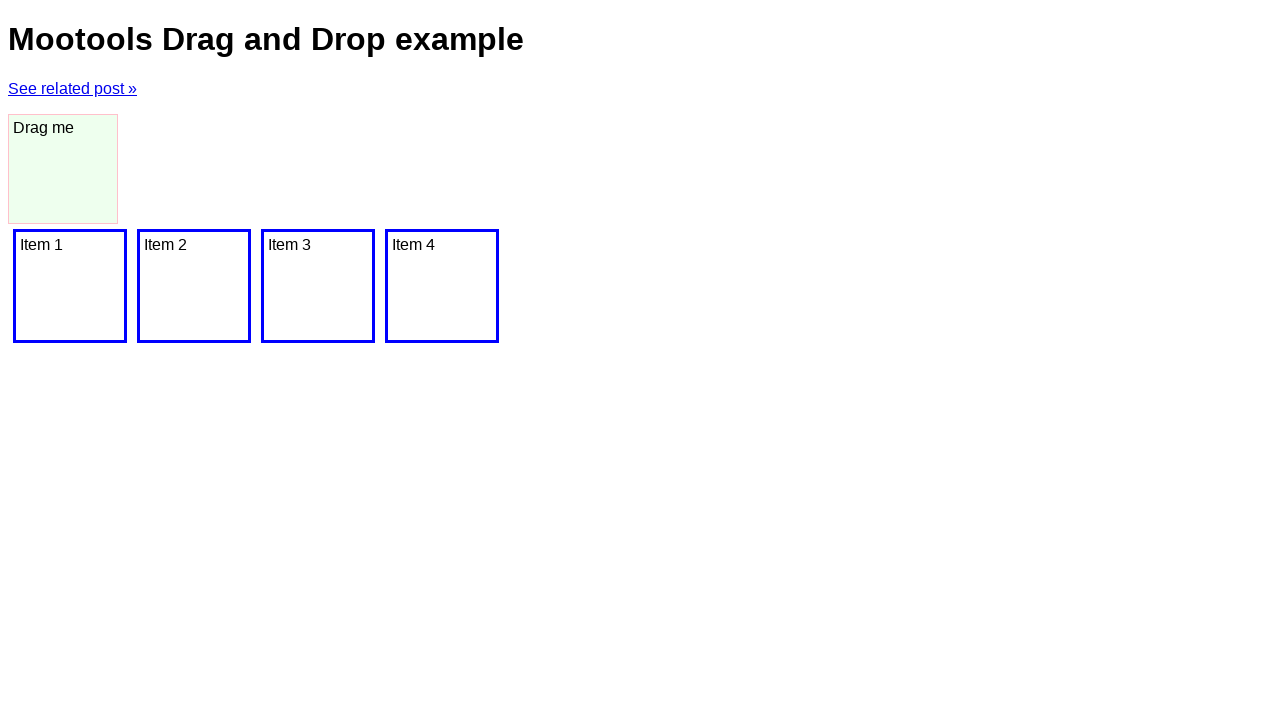

Dragged element to first drop zone at (70, 286)
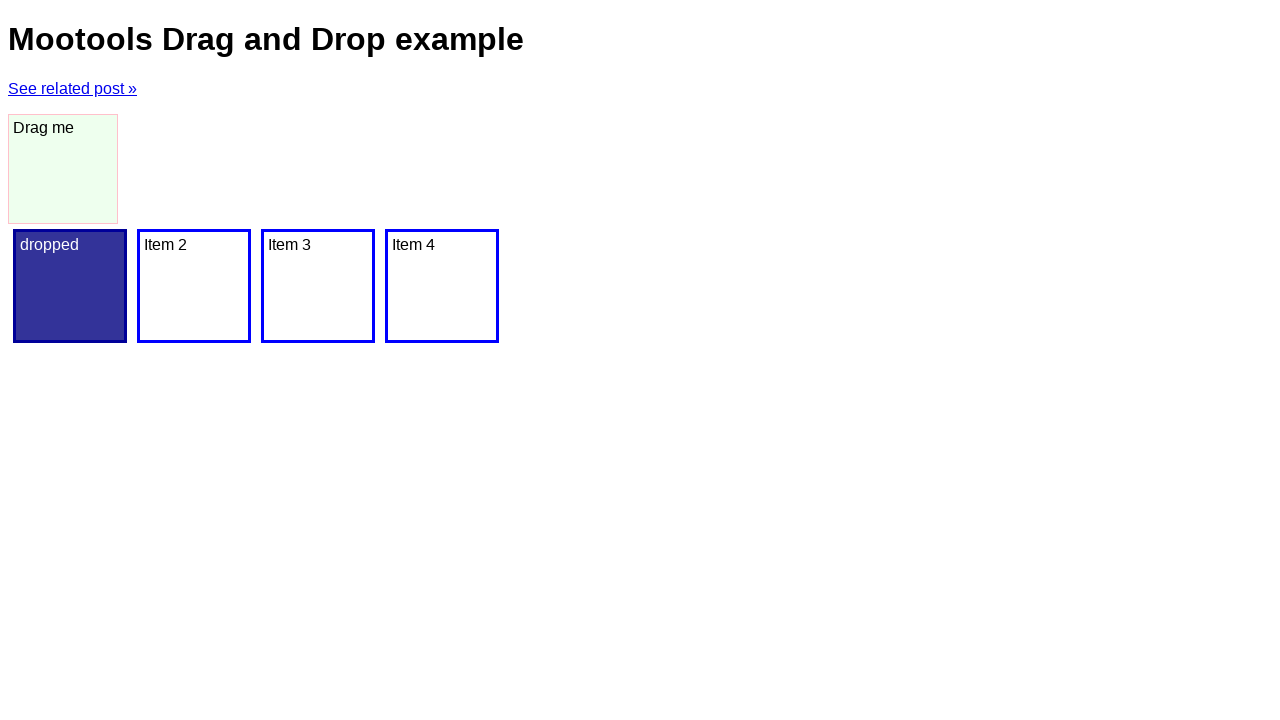

Waited 1000ms after first drag and drop
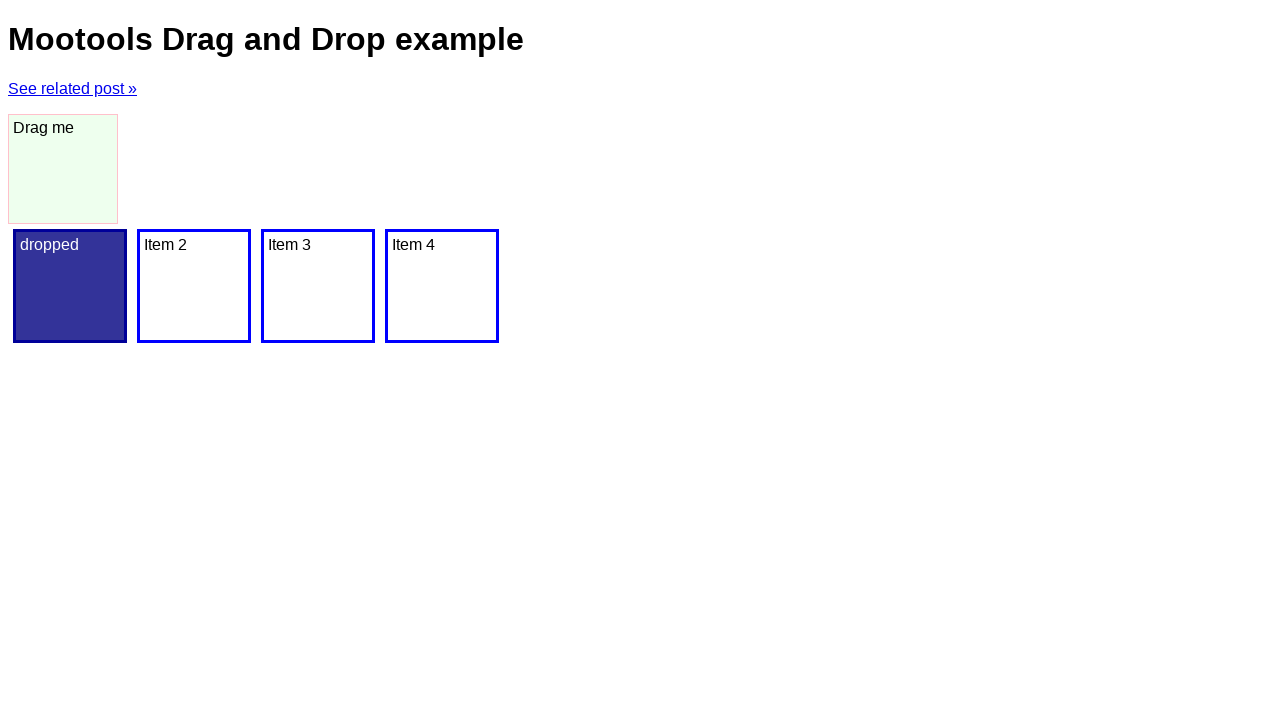

Dragged element to second drop zone at (194, 286)
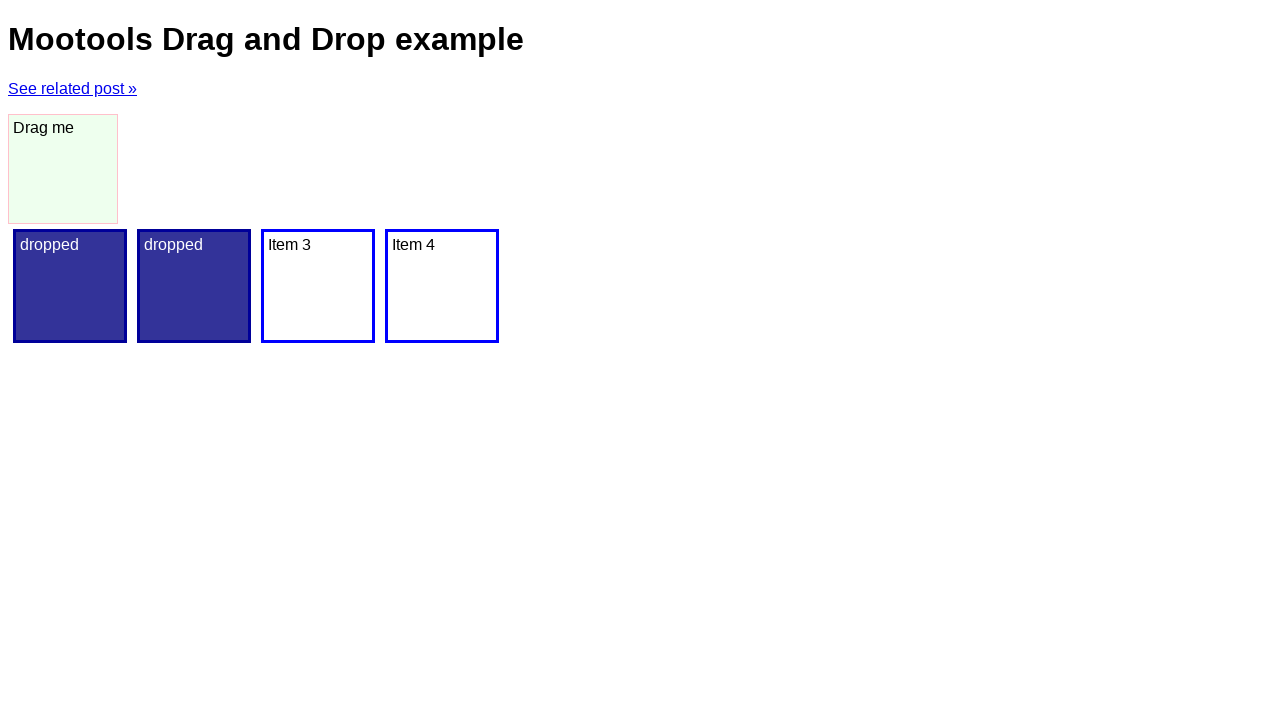

Waited 1000ms after second drag and drop
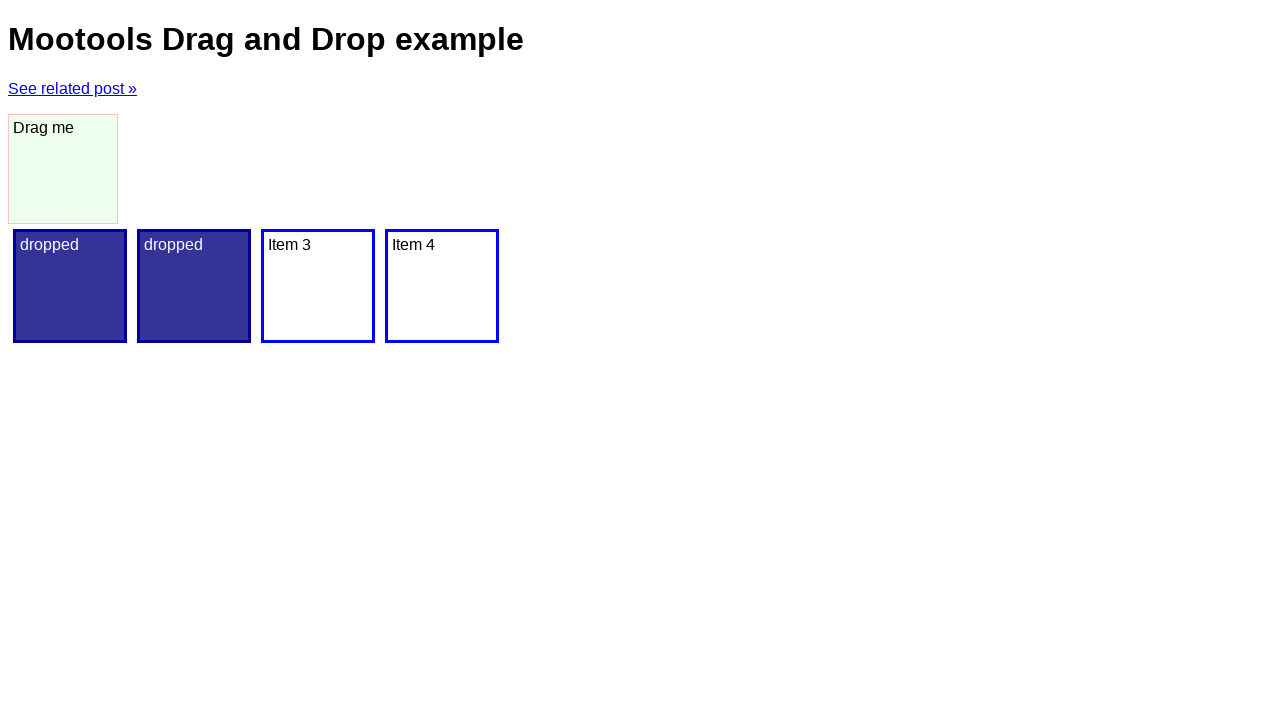

Dragged element to third drop zone at (318, 286)
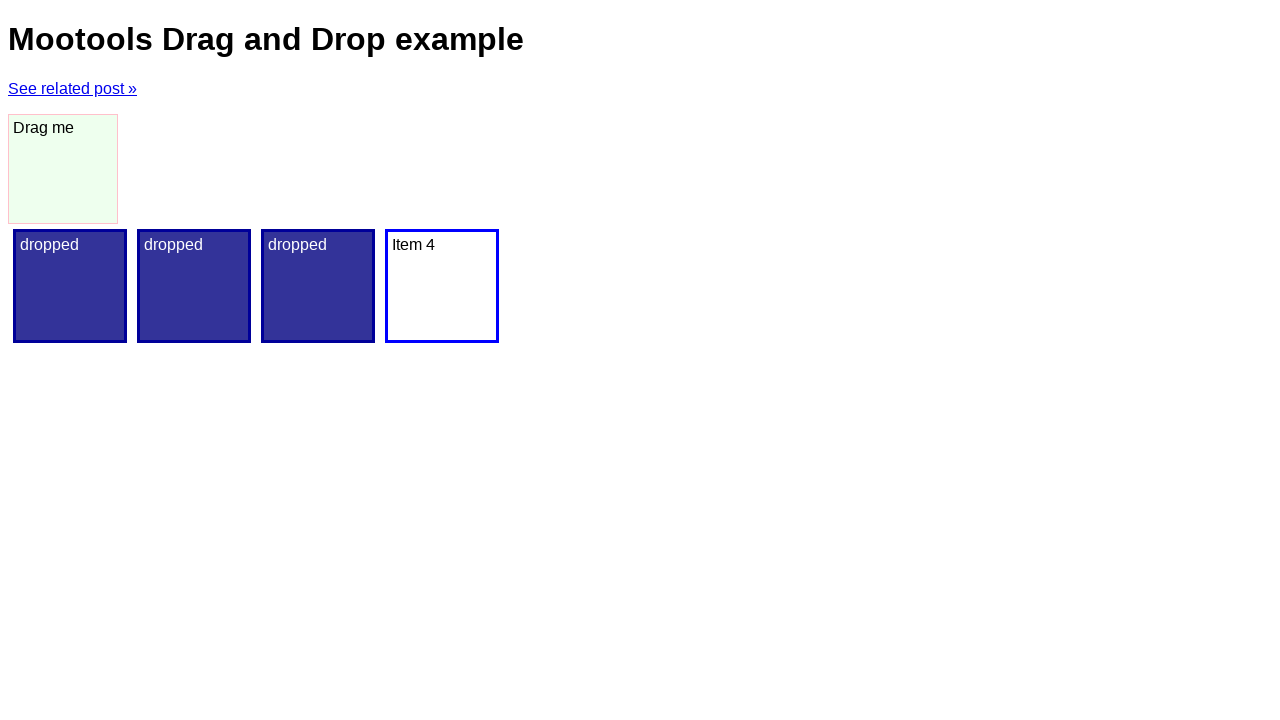

Waited 1000ms after third drag and drop
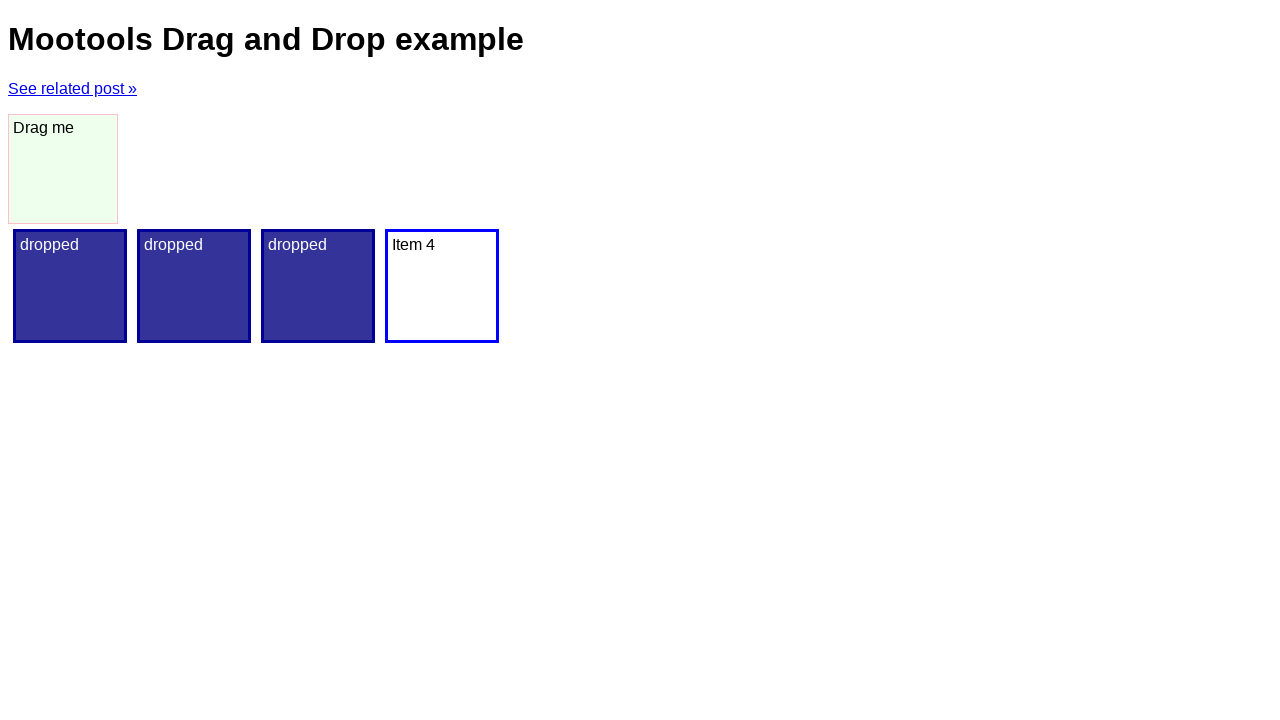

Dragged element to fourth drop zone at (442, 286)
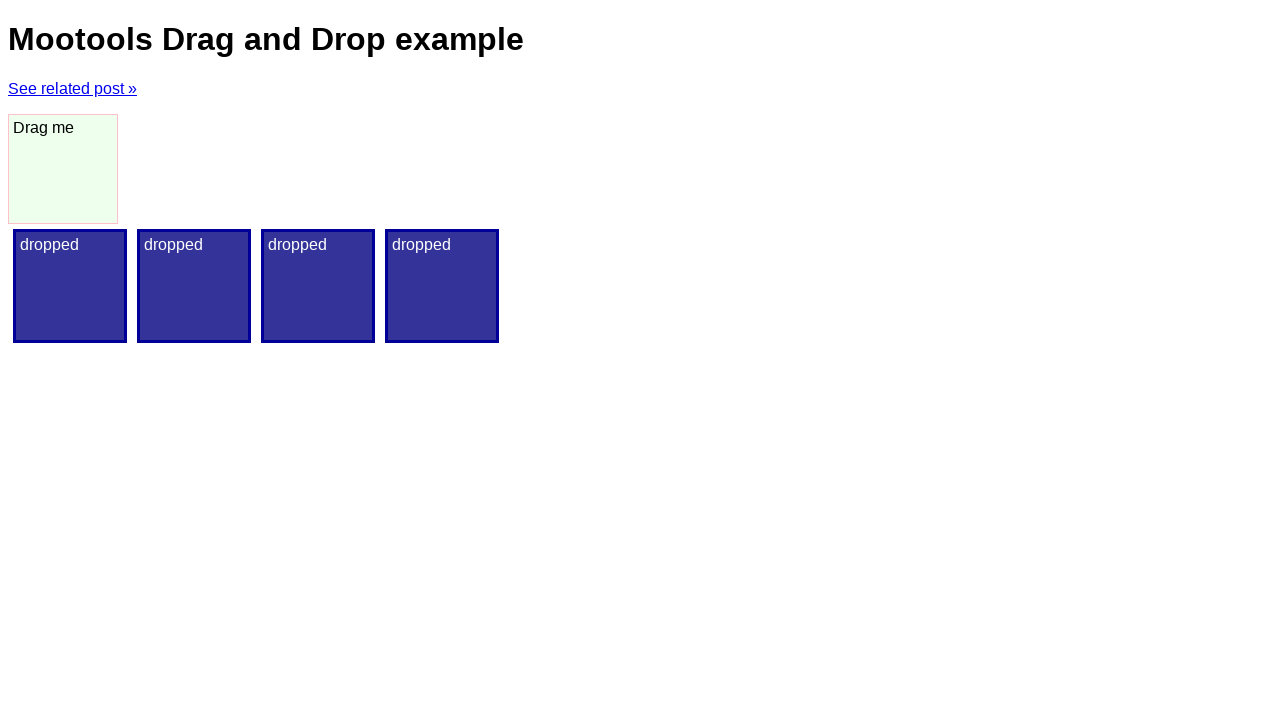

Waited 1000ms after fourth drag and drop
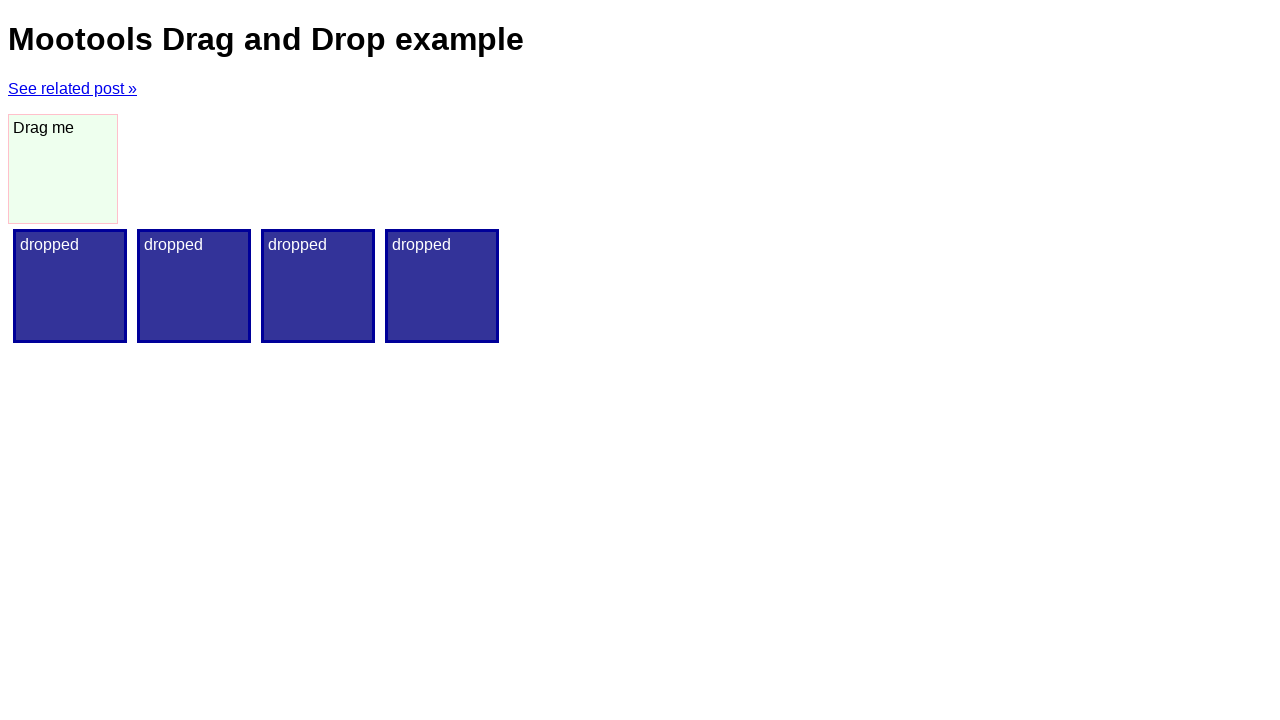

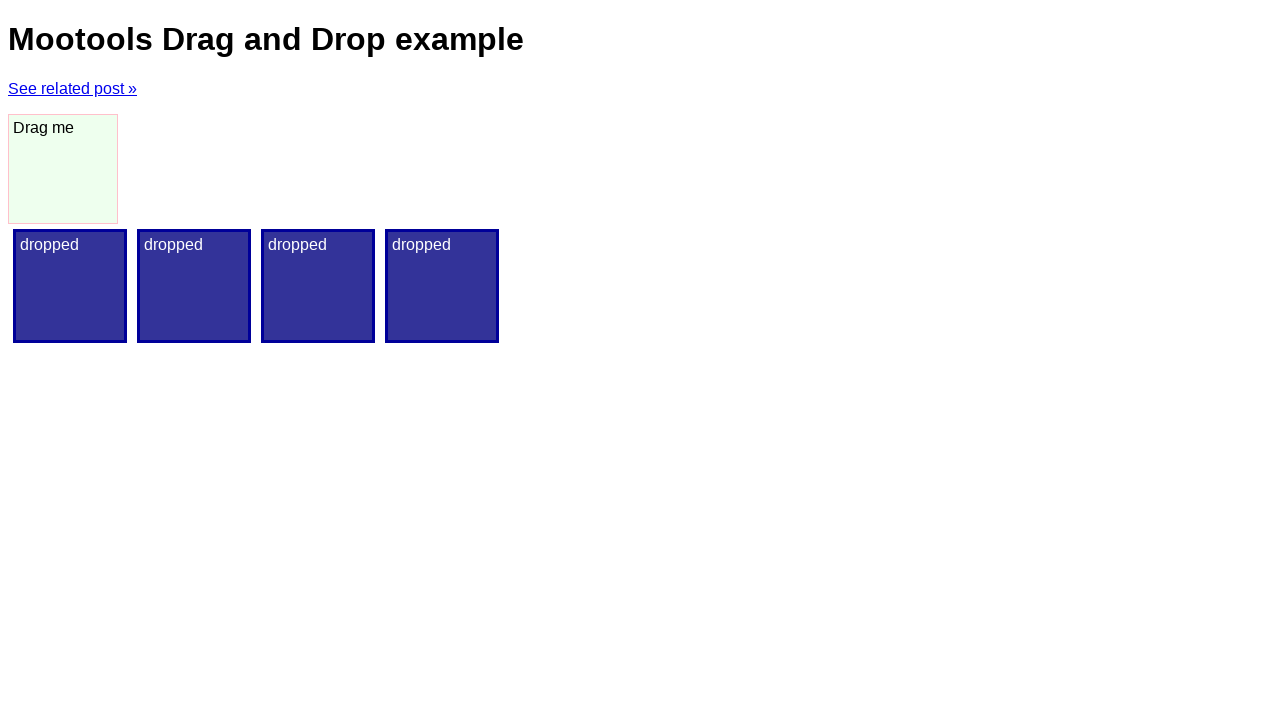